Tests navigation to the Tags page by clicking the Tags link and verifying the page loads correctly

Starting URL: https://idvorkin.github.io

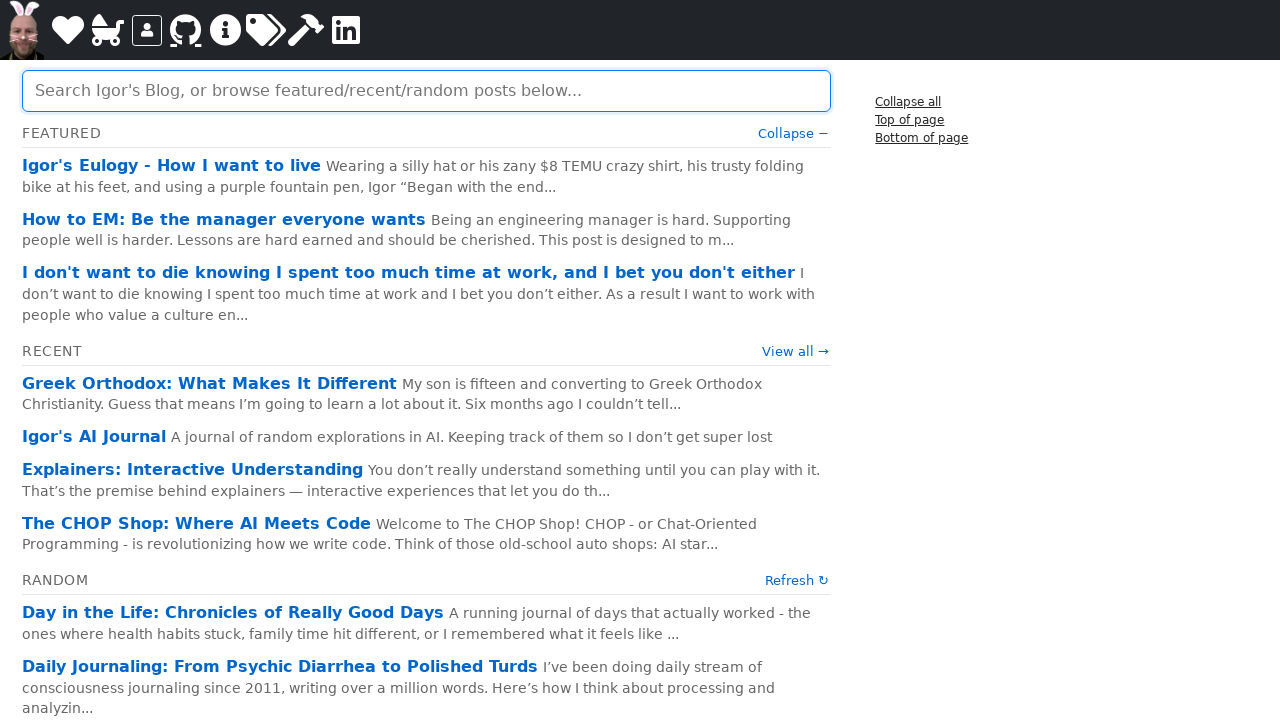

Clicked the Tags link at (266, 30) on a[href="/tags"]
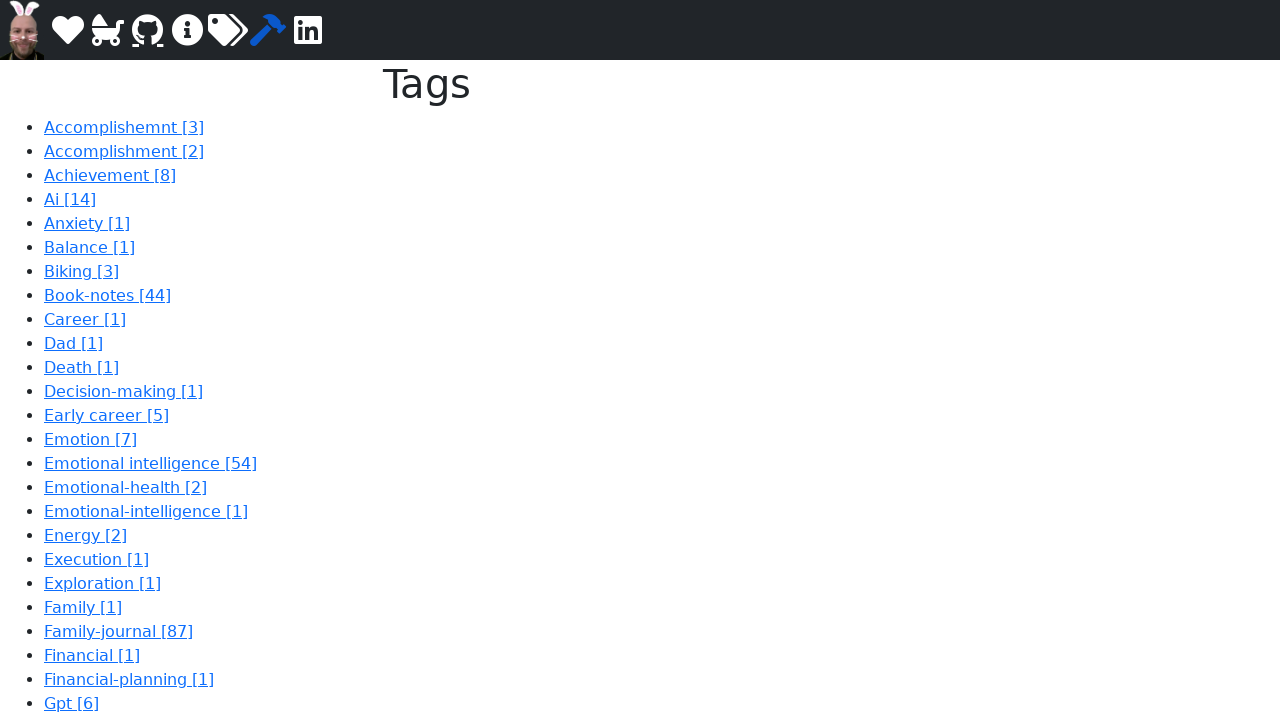

Navigated to Tags page
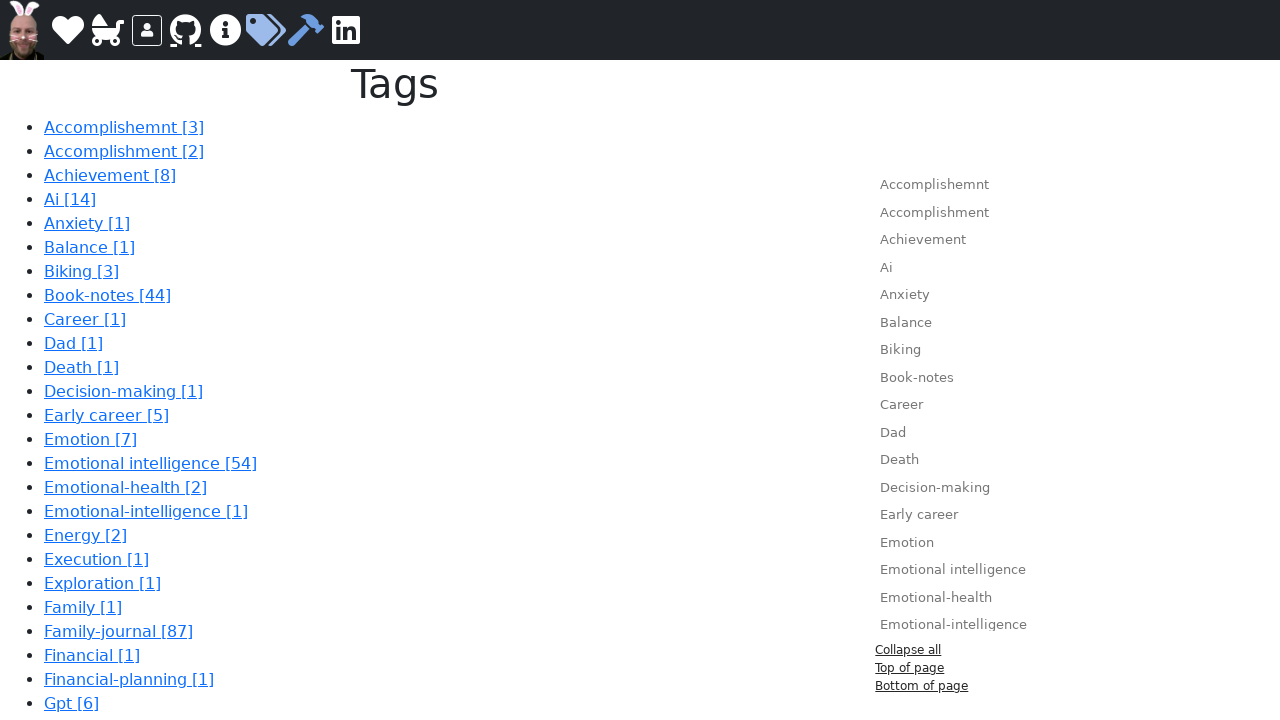

Tags page loaded successfully with page body
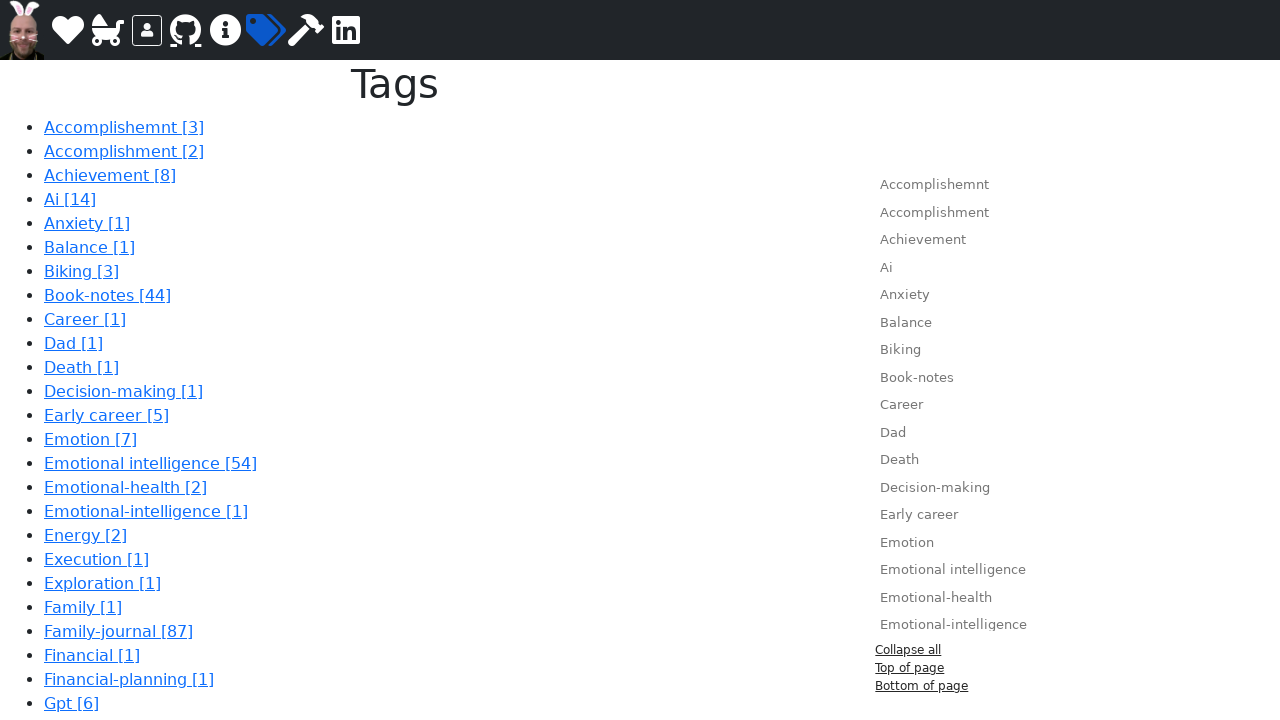

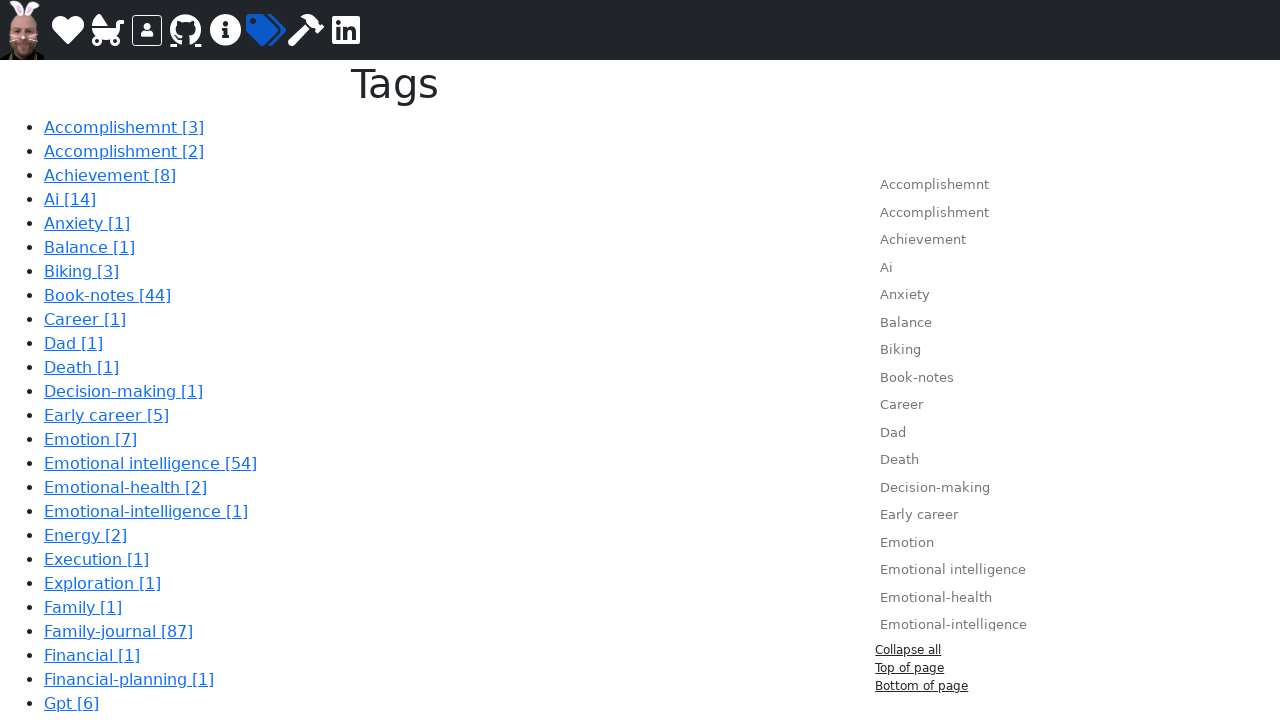